Tests the Tabs widget functionality on DEMOQA by navigating to the Widgets section, clicking on Tabs, selecting the third tab, and verifying that the tab becomes active with content displayed.

Starting URL: https://demoqa.com

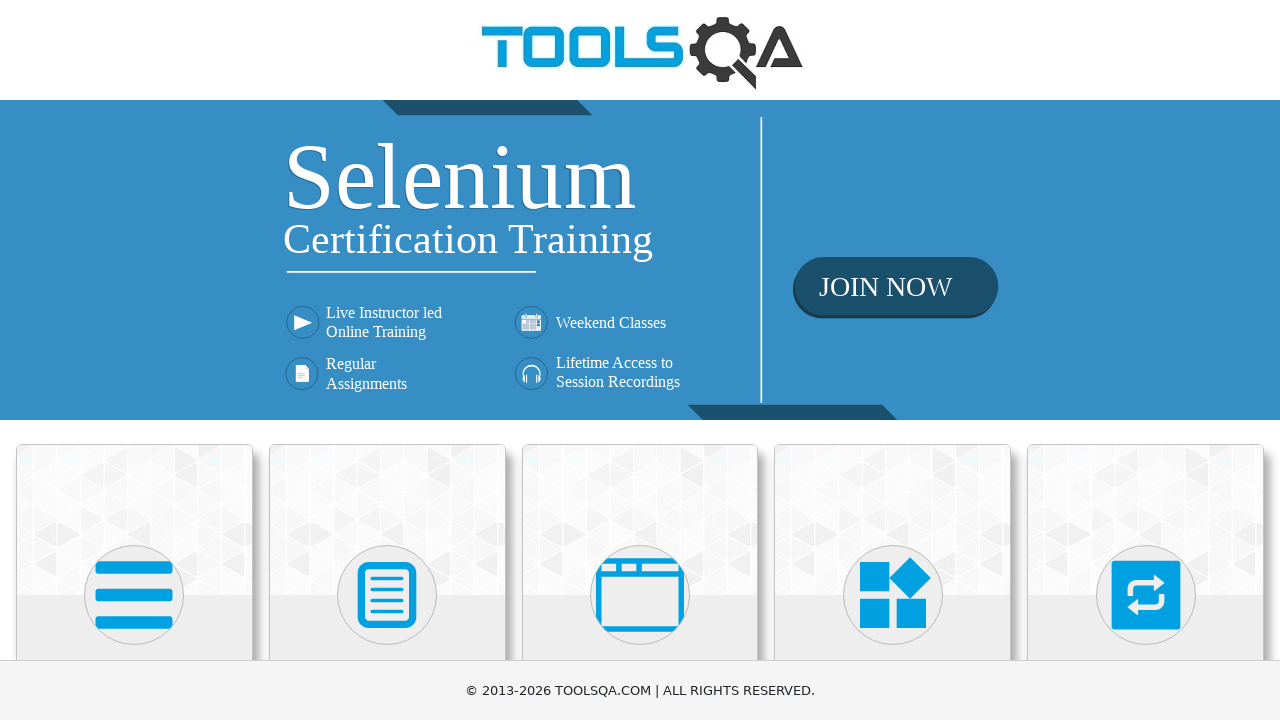

Navigated to DEMOQA homepage
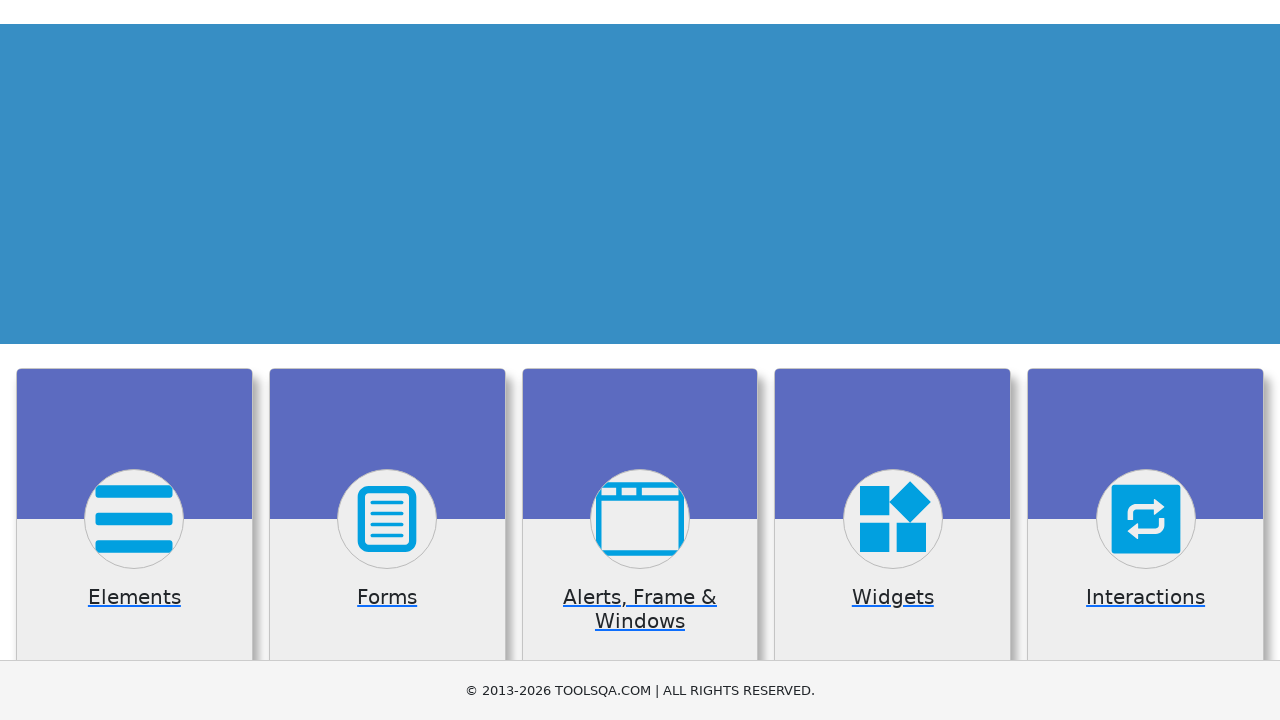

Clicked on Widgets section at (893, 360) on internal:text="Widgets"i
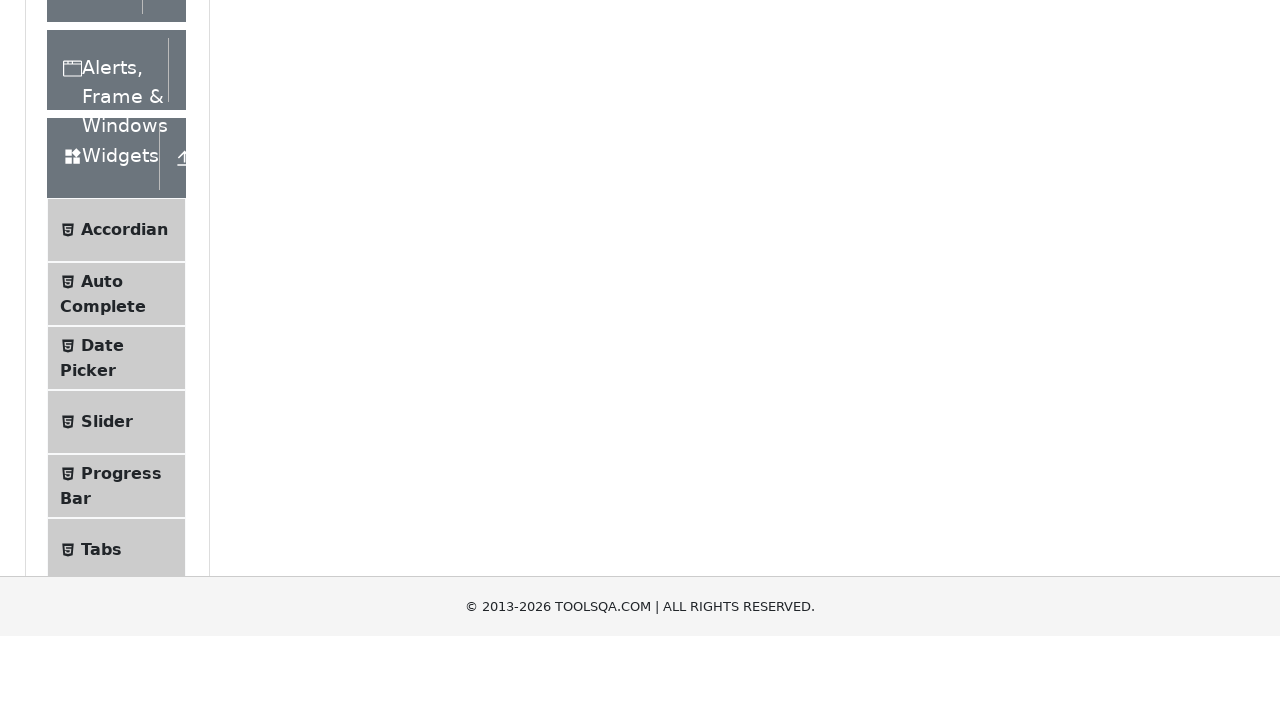

Clicked on Tabs option at (101, 361) on internal:text="Tabs"i
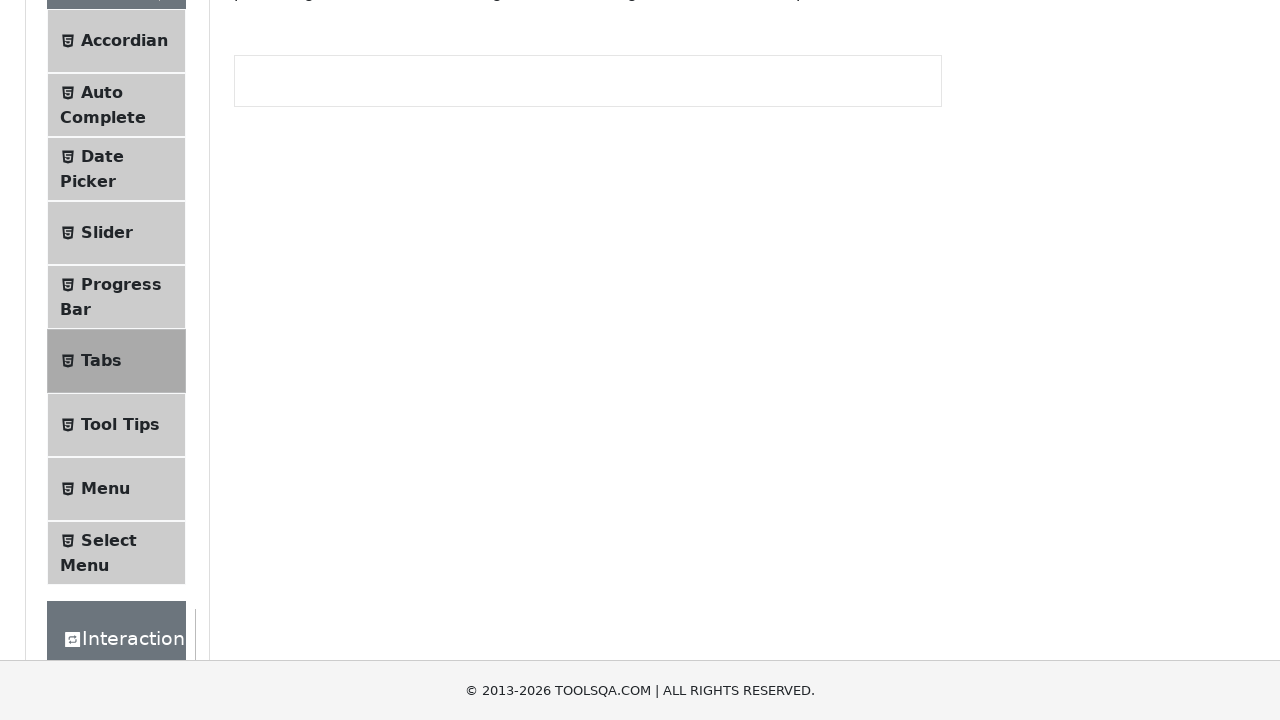

Tabs loaded and nav links appeared
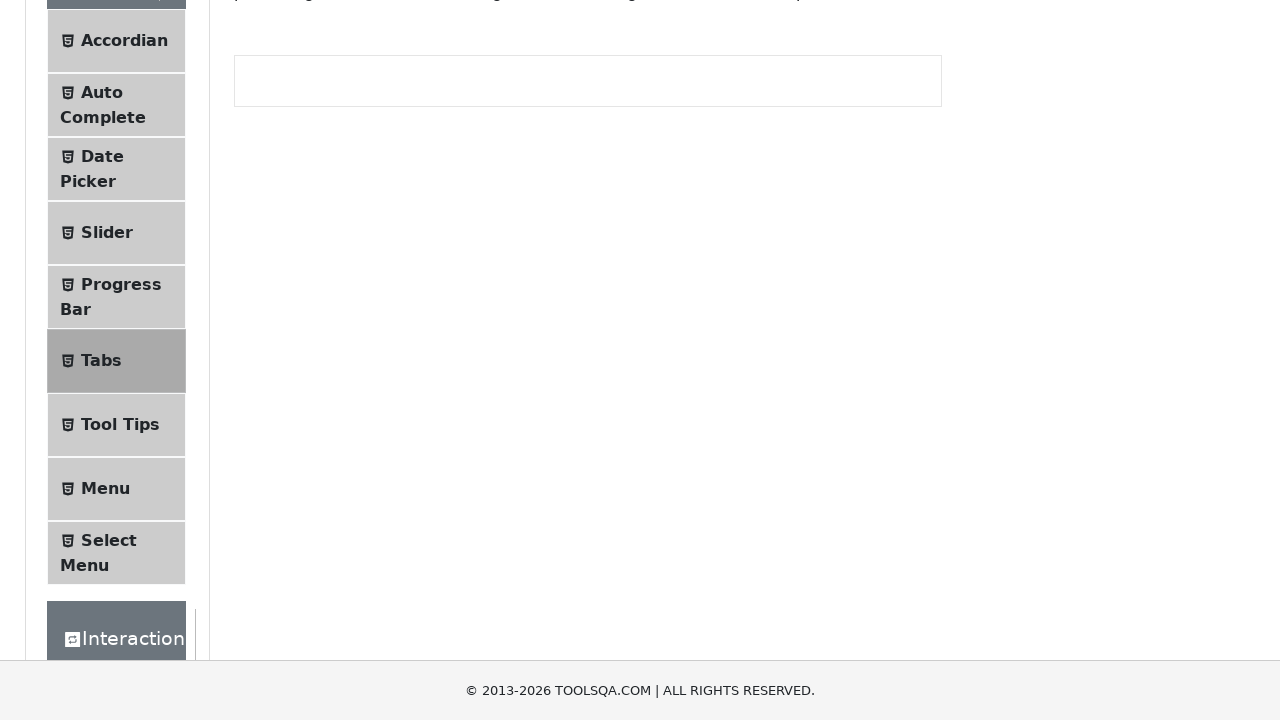

Clicked on the third tab
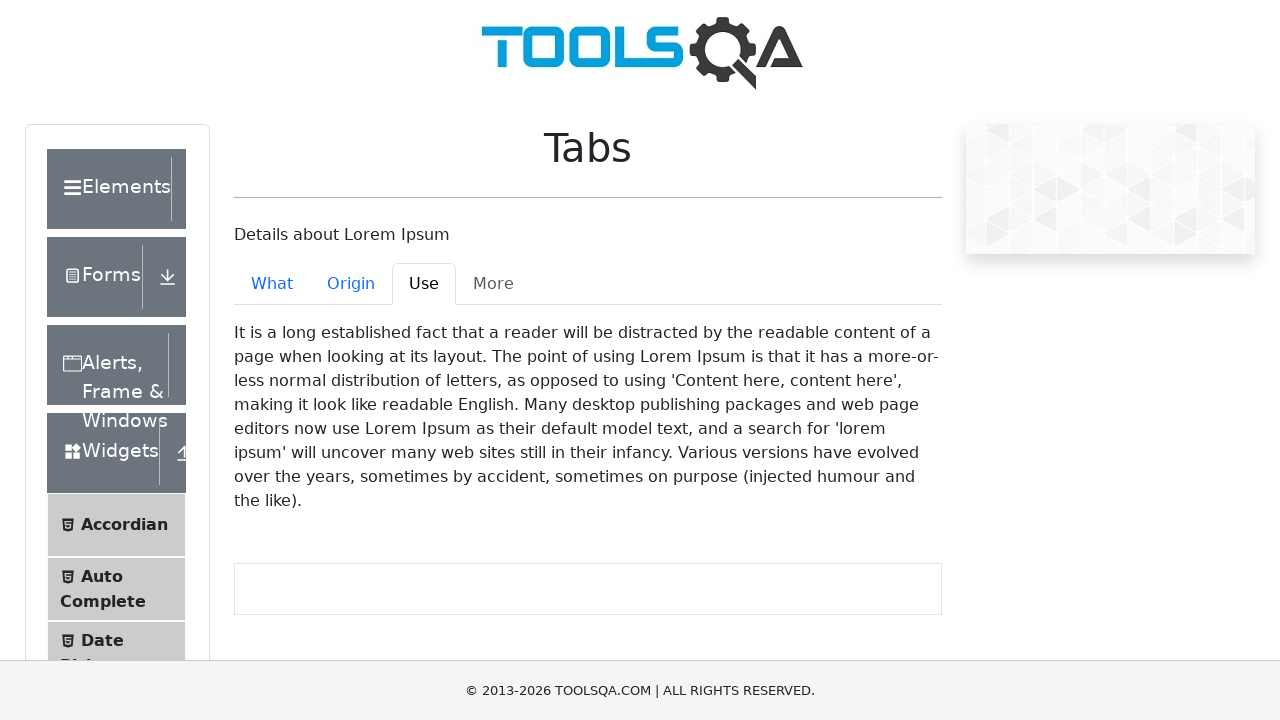

Third tab became active
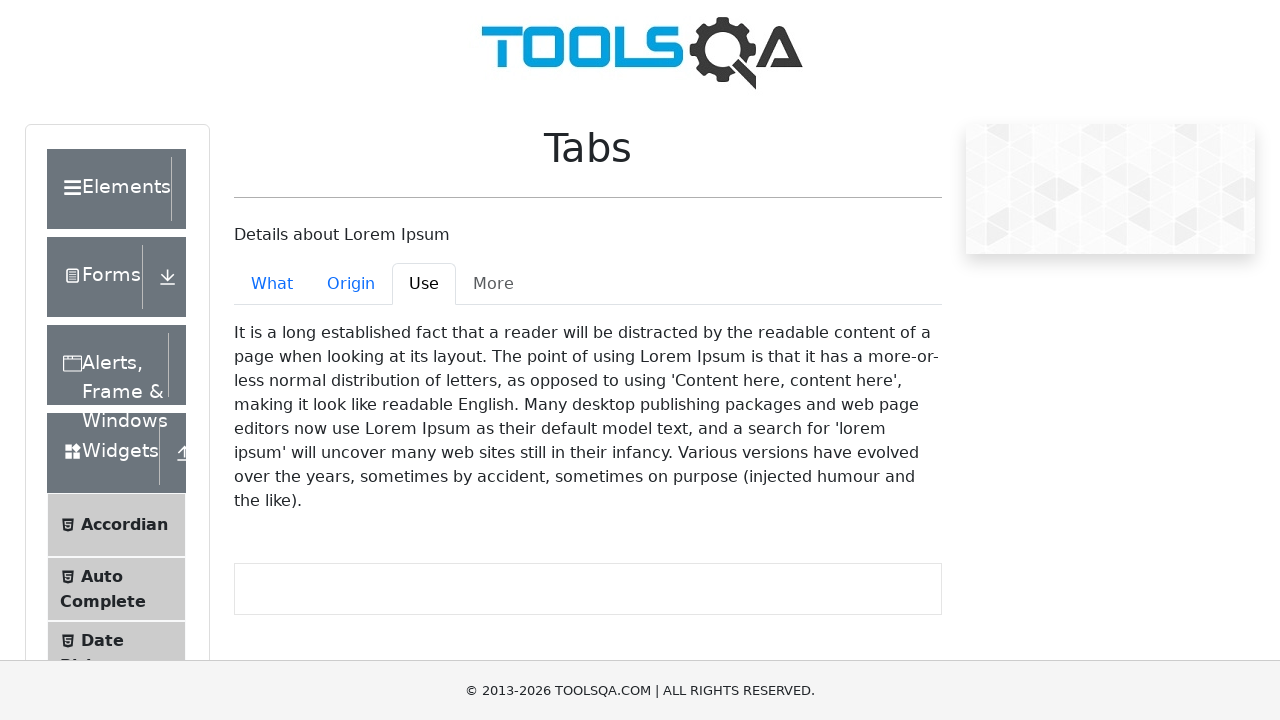

Retrieved active tab text: Use
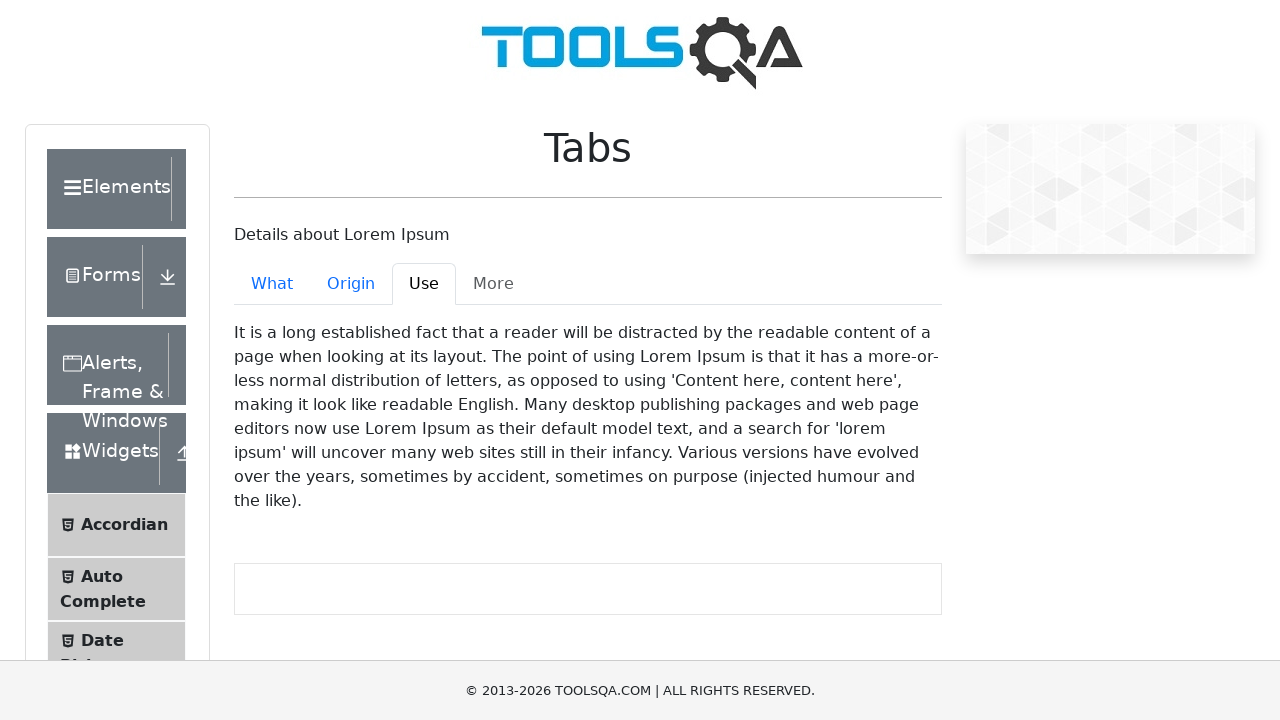

Retrieved tab content text
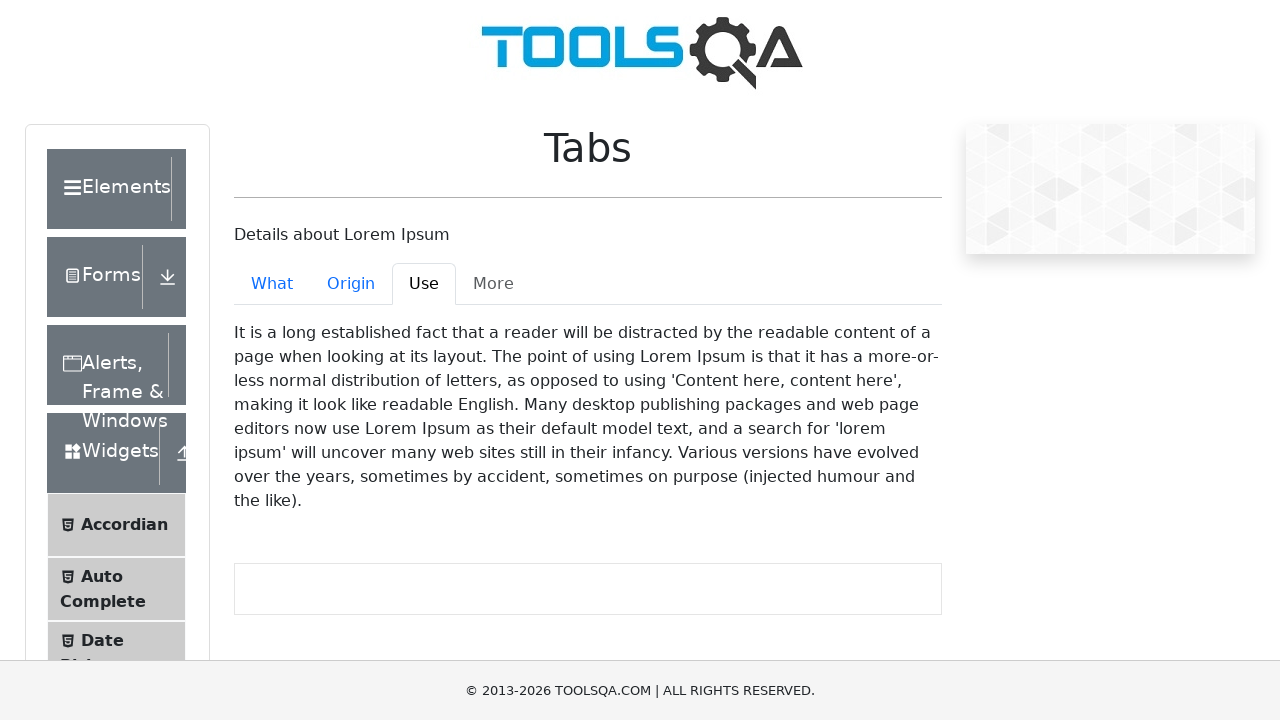

Verified that tab content is displayed
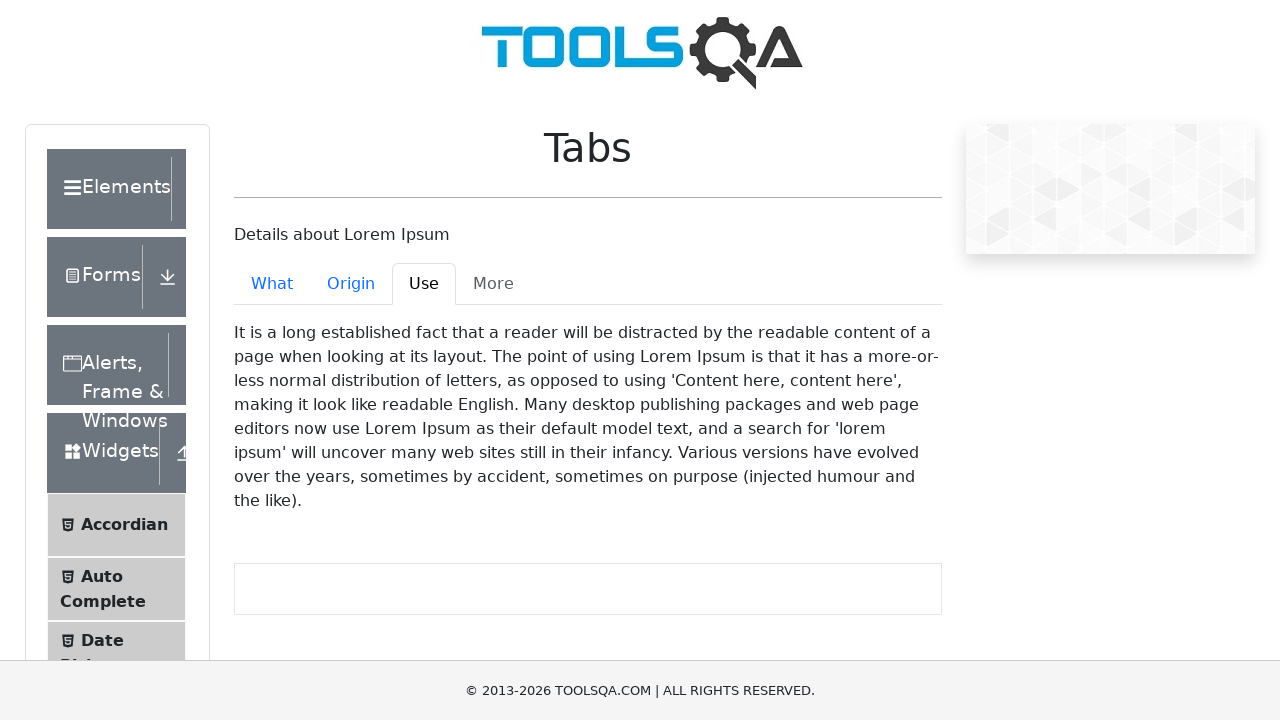

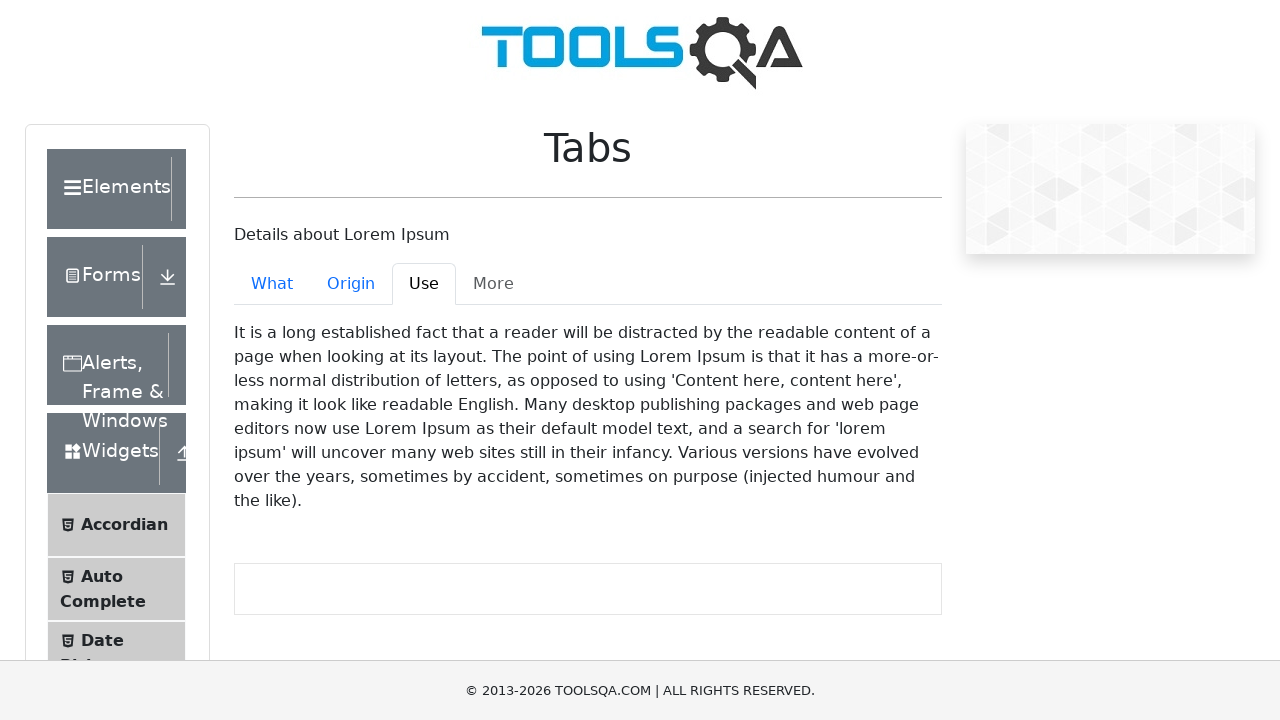